Tests JavaScript prompt dialog by dismissing it without entering text

Starting URL: https://the-internet.herokuapp.com/javascript_alerts

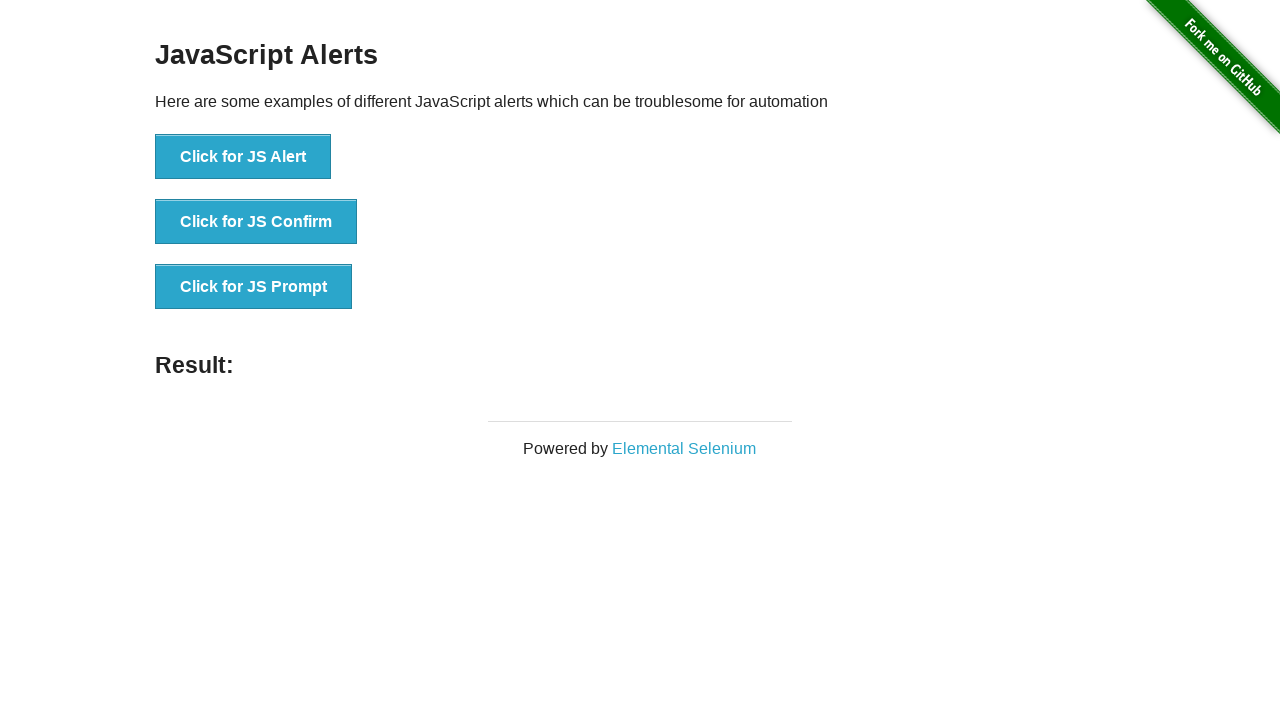

Clicked JS Prompt button at (254, 287) on xpath=//*[@id='content']/div/ul/li[3]/button
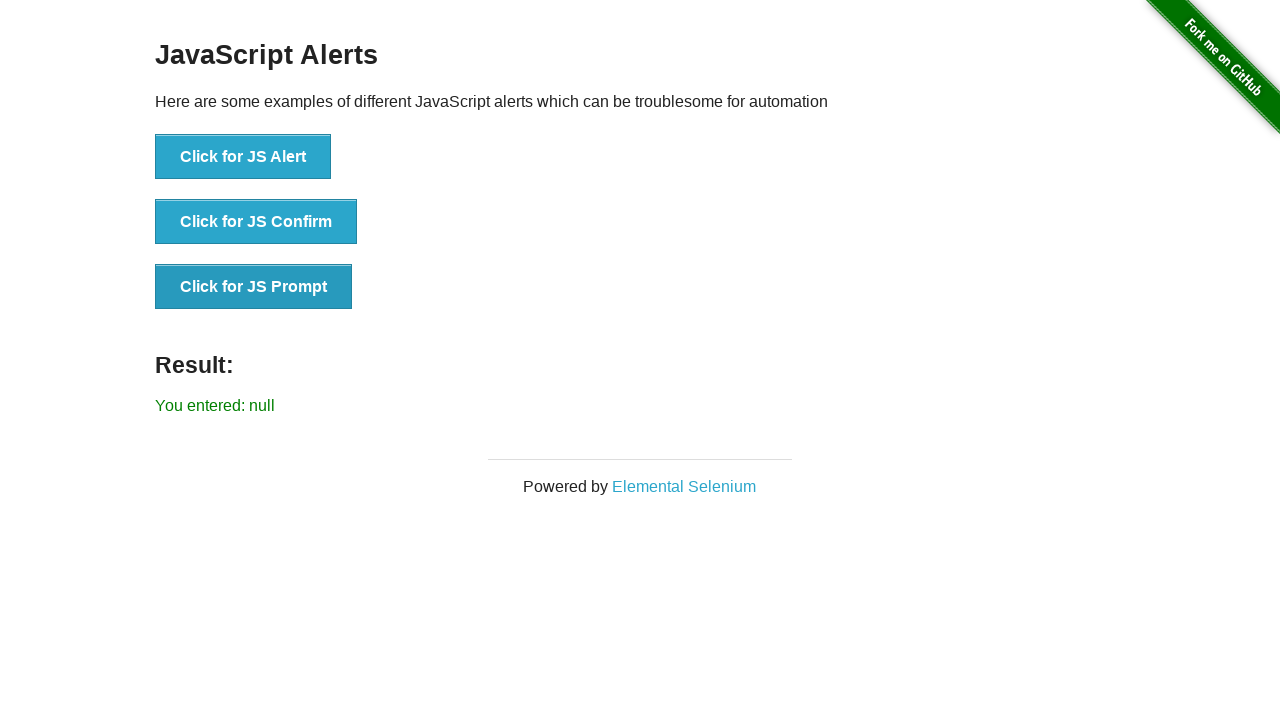

Set up dialog handler to dismiss prompt without entering text
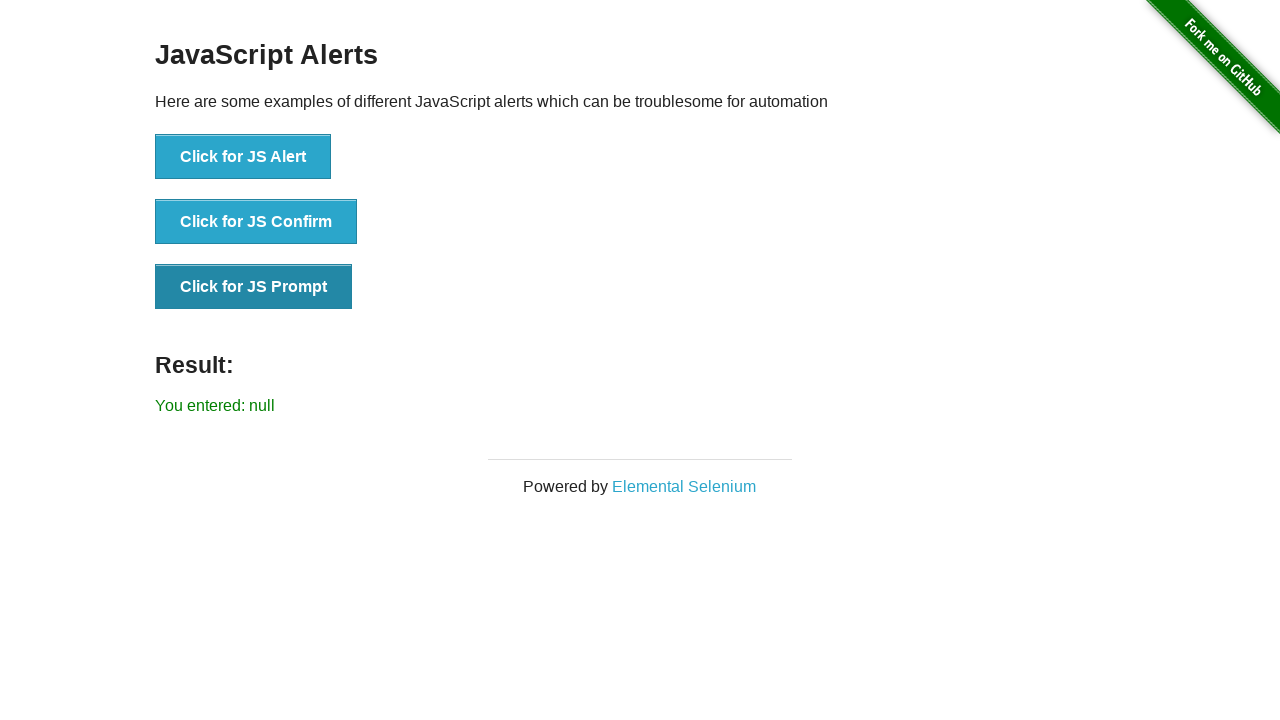

Verified result text displays 'You entered: null' after dismissing prompt
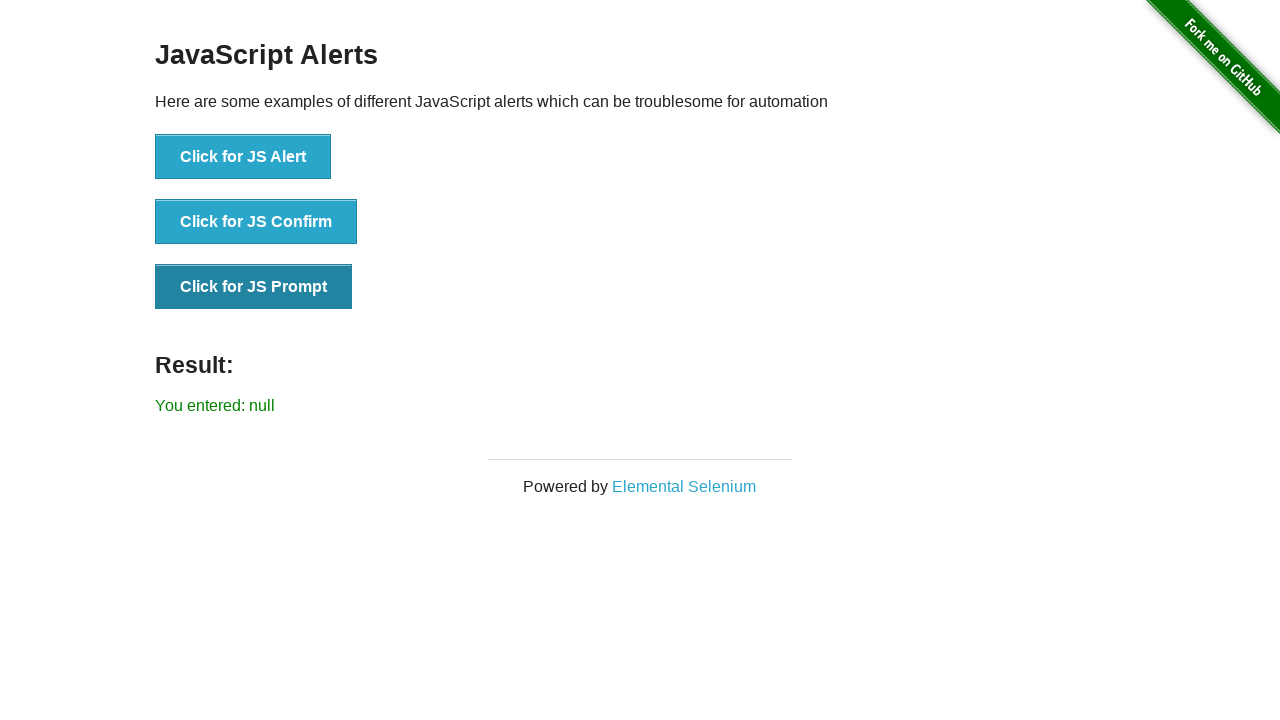

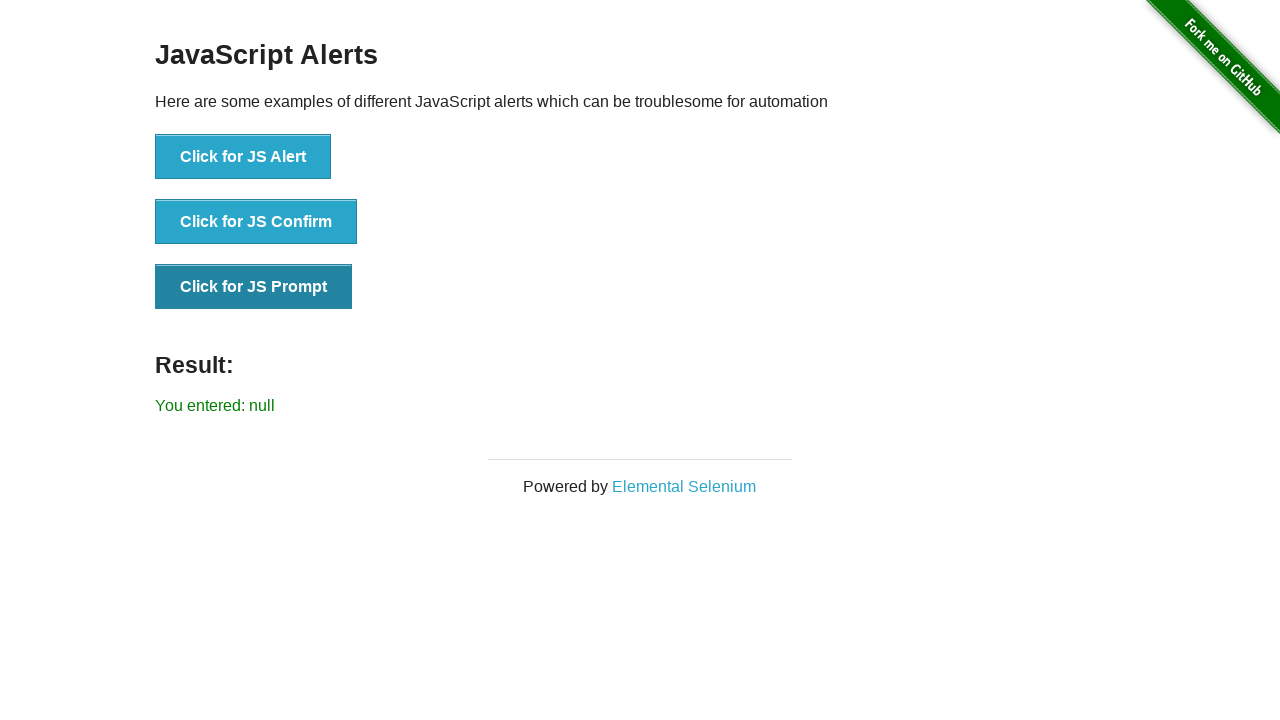